Verifies that the Mount Sinai homepage title matches the expected value

Starting URL: https://www.mountsinai.org/

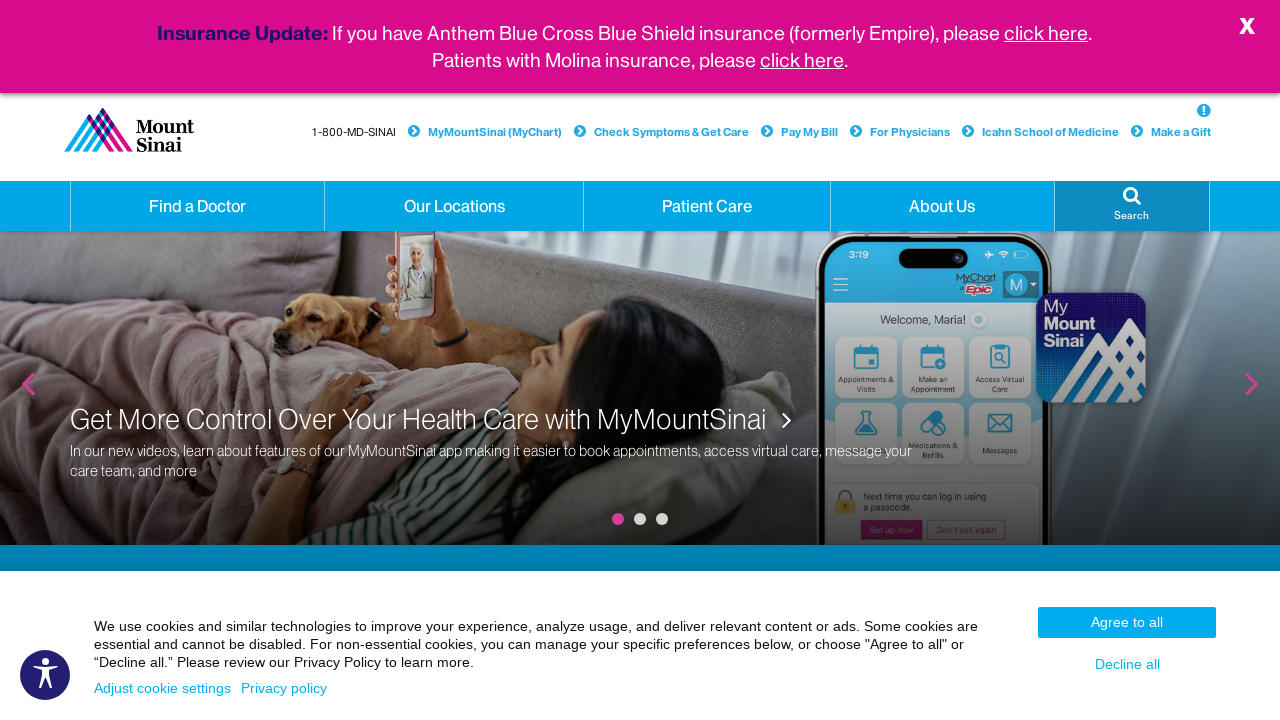

Navigated to Mount Sinai homepage
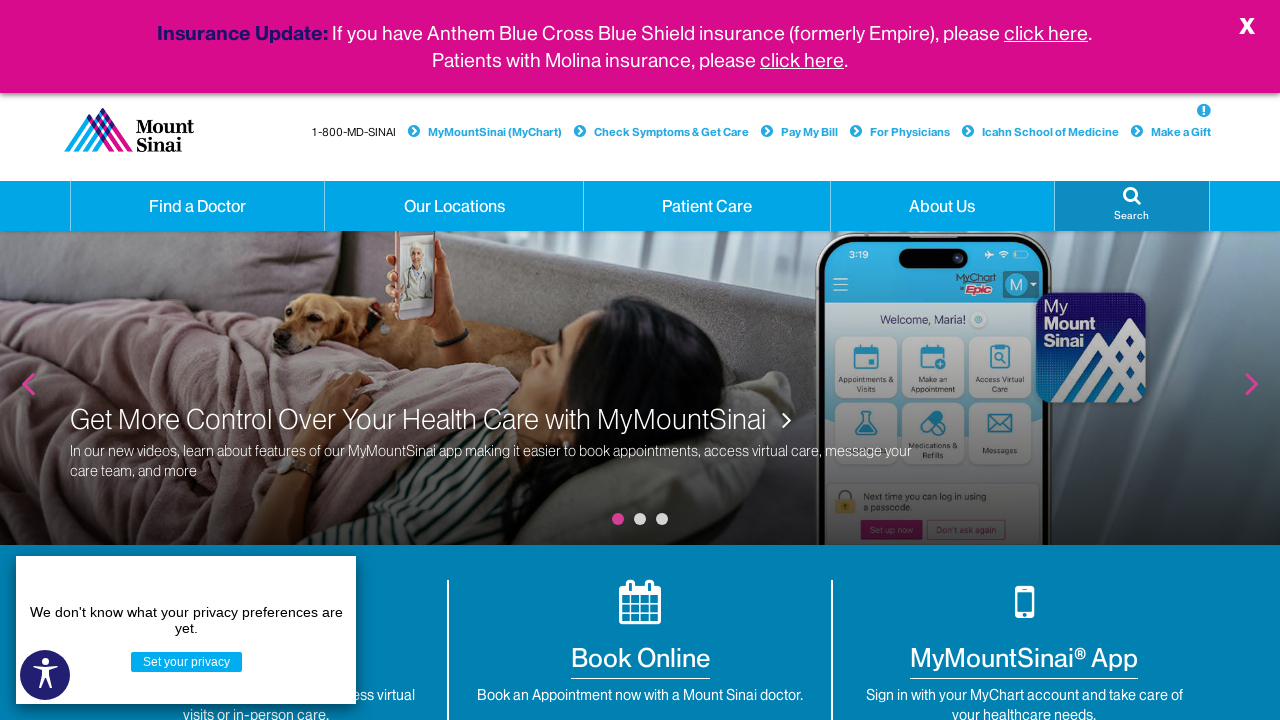

Retrieved page title from Mount Sinai homepage
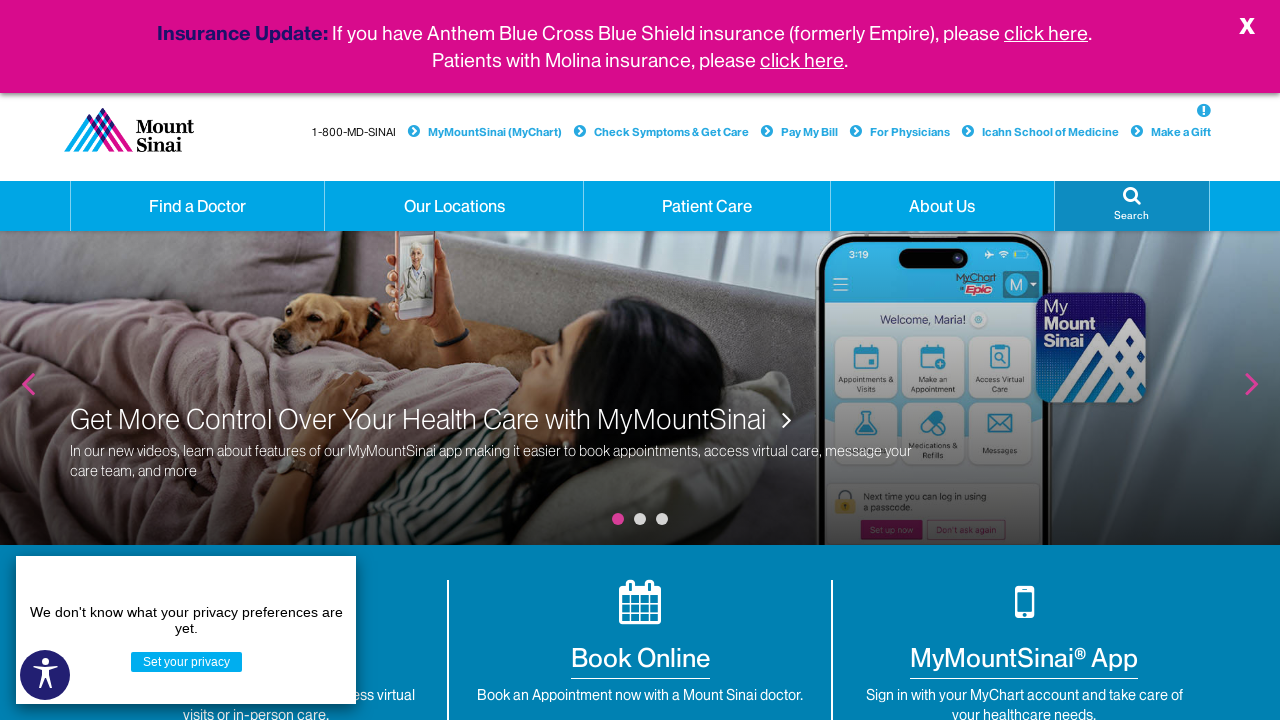

Printed page title: Mount Sinai Health System - New York City | Mount Sinai - New York
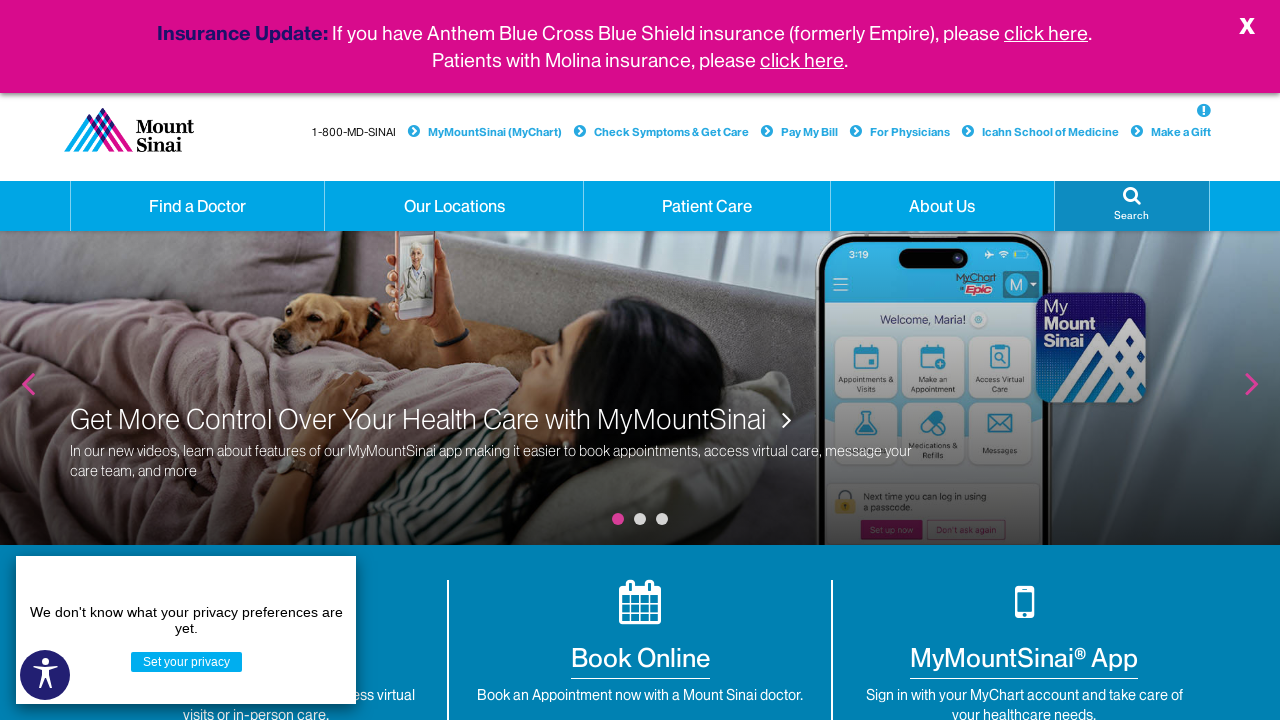

Verified page title matches expected value
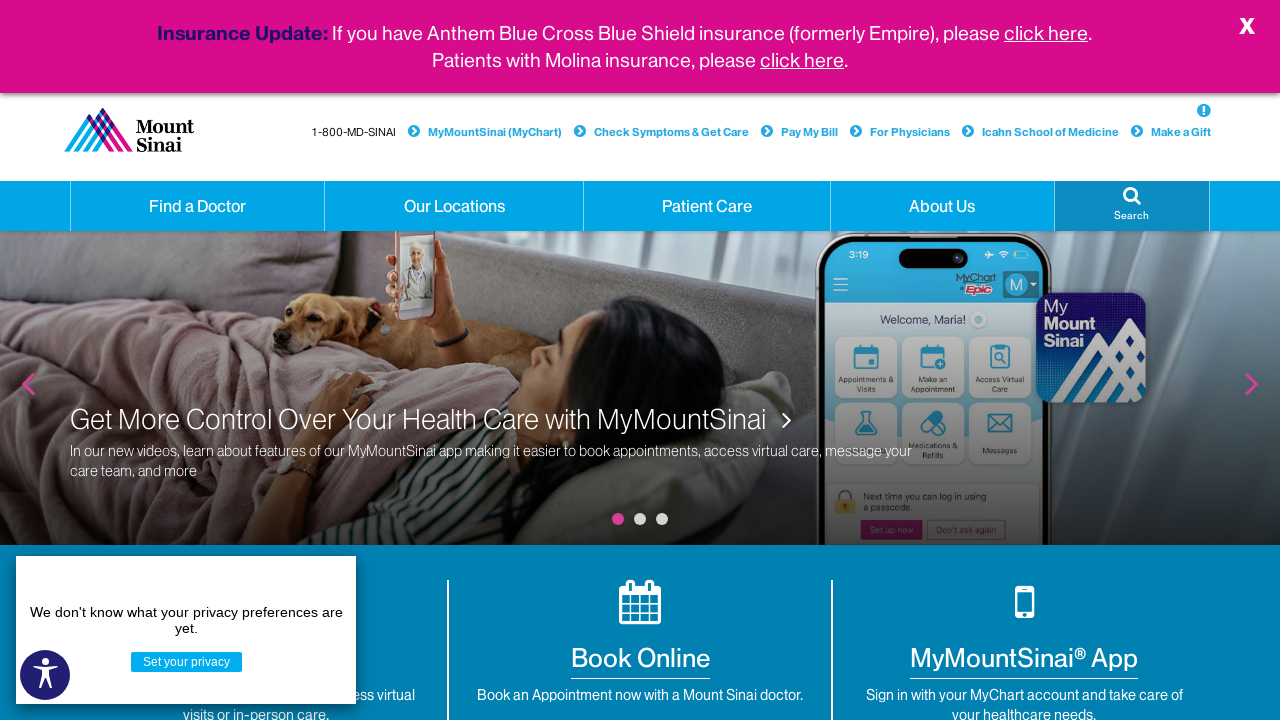

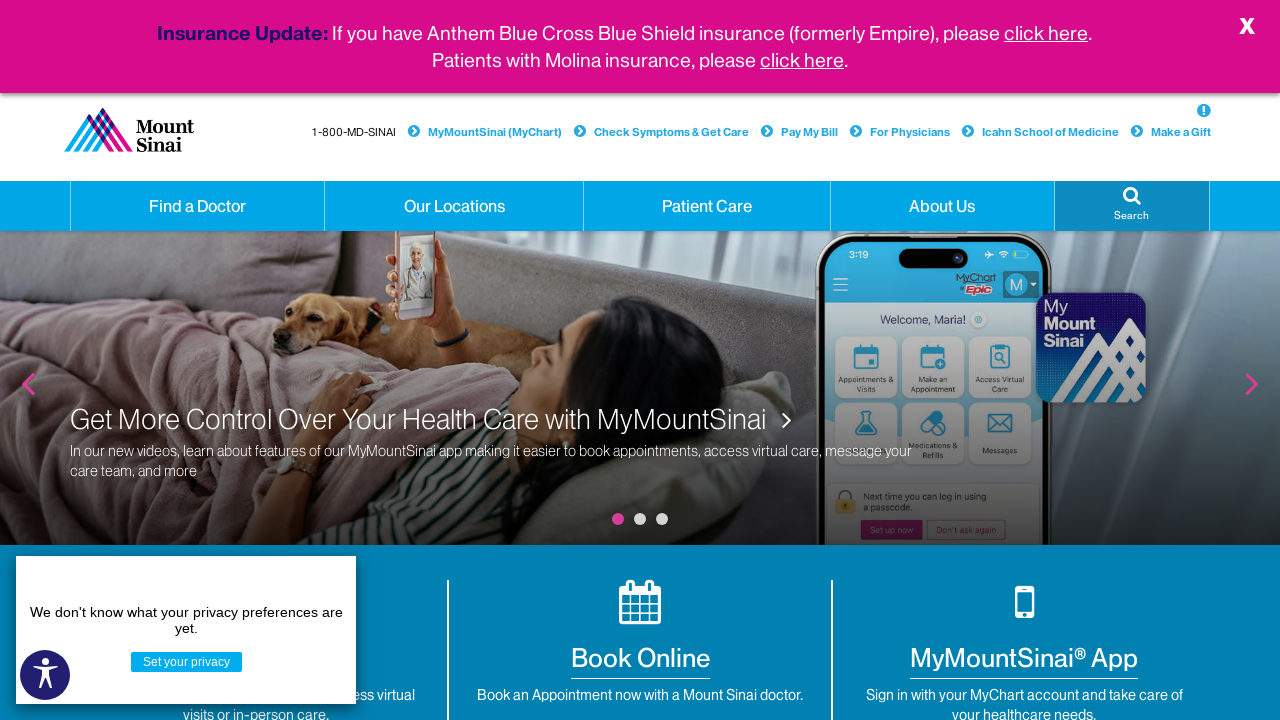